Tests that clicking Clear completed removes completed items from the list

Starting URL: https://demo.playwright.dev/todomvc

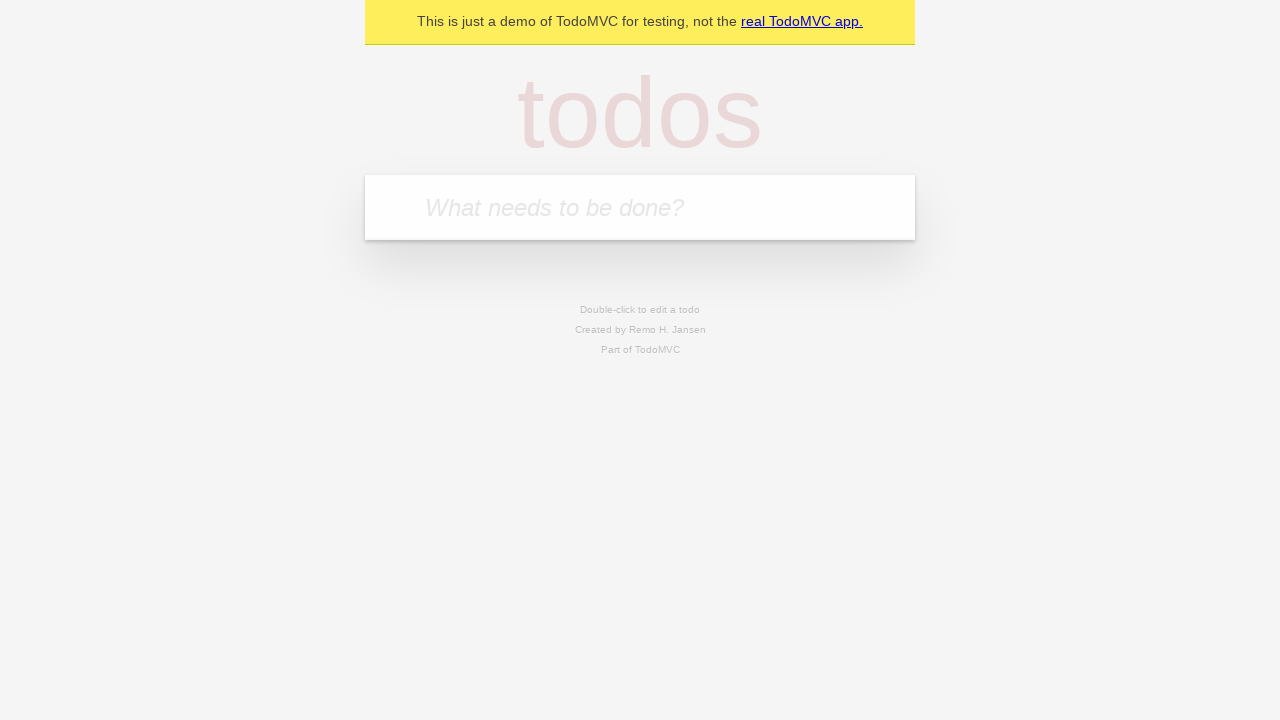

Filled todo input with 'buy some cheese' on internal:attr=[placeholder="What needs to be done?"i]
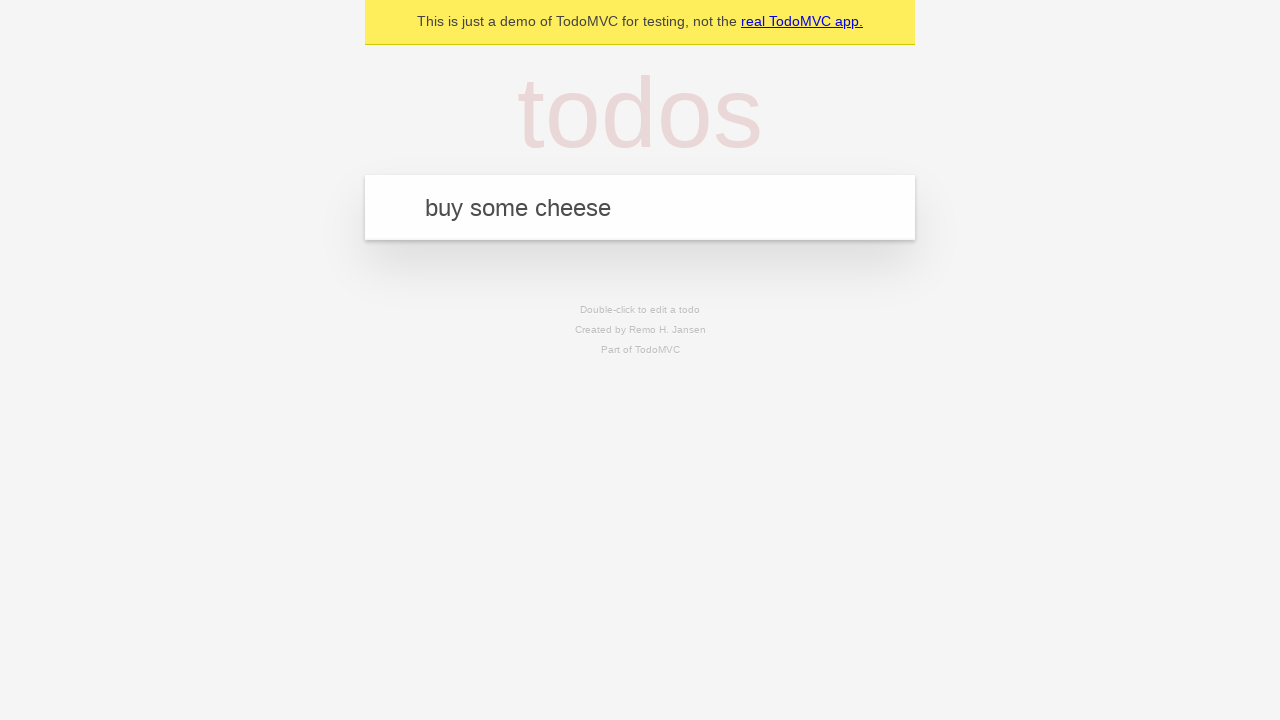

Pressed Enter to add todo 'buy some cheese' on internal:attr=[placeholder="What needs to be done?"i]
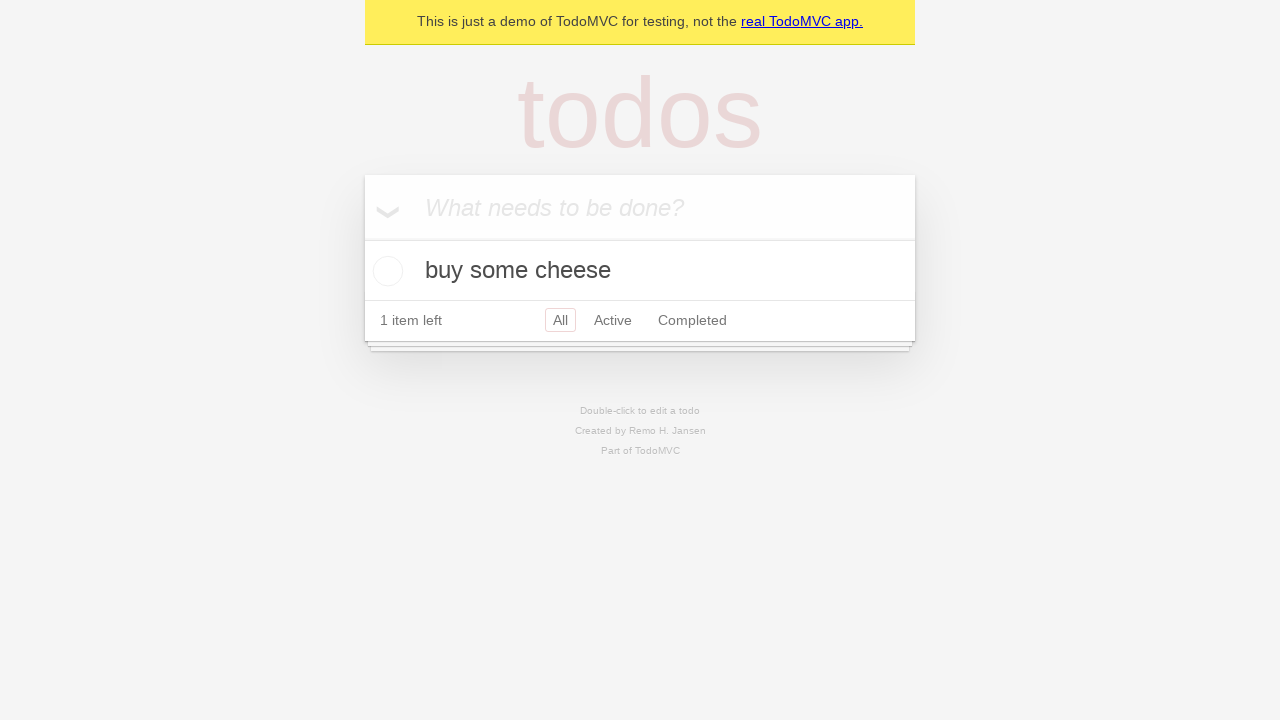

Filled todo input with 'feed the cat' on internal:attr=[placeholder="What needs to be done?"i]
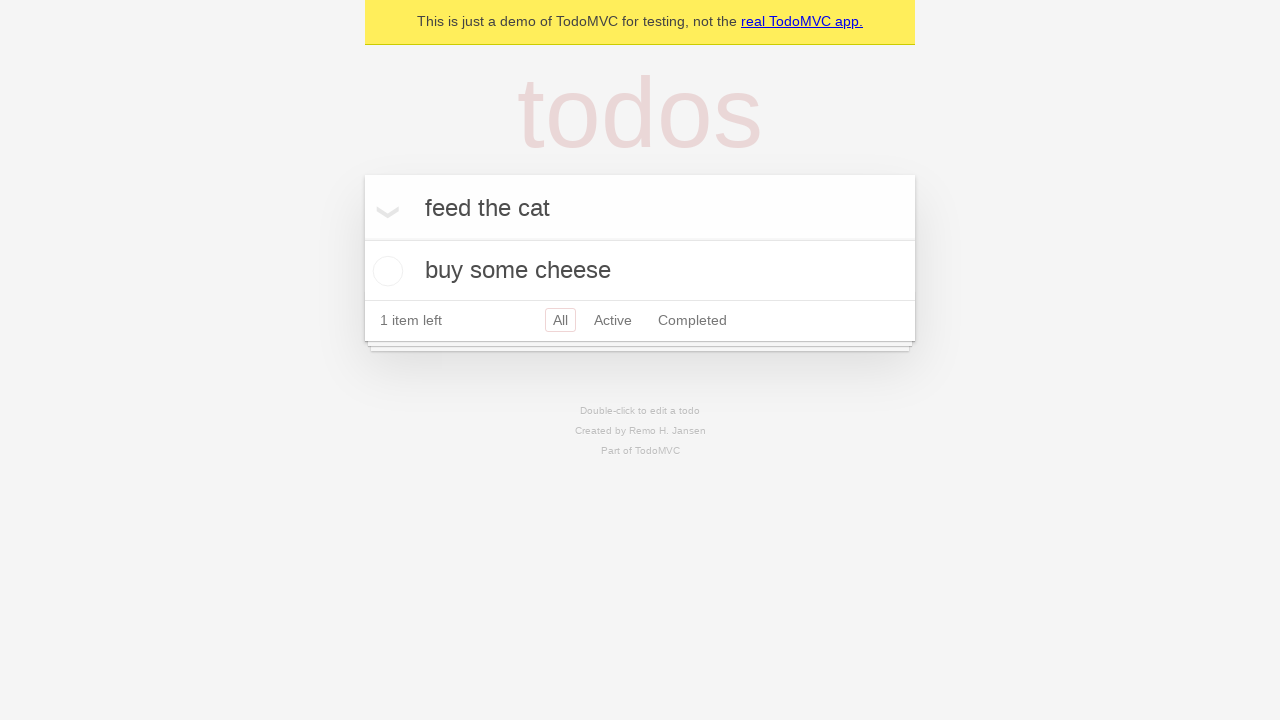

Pressed Enter to add todo 'feed the cat' on internal:attr=[placeholder="What needs to be done?"i]
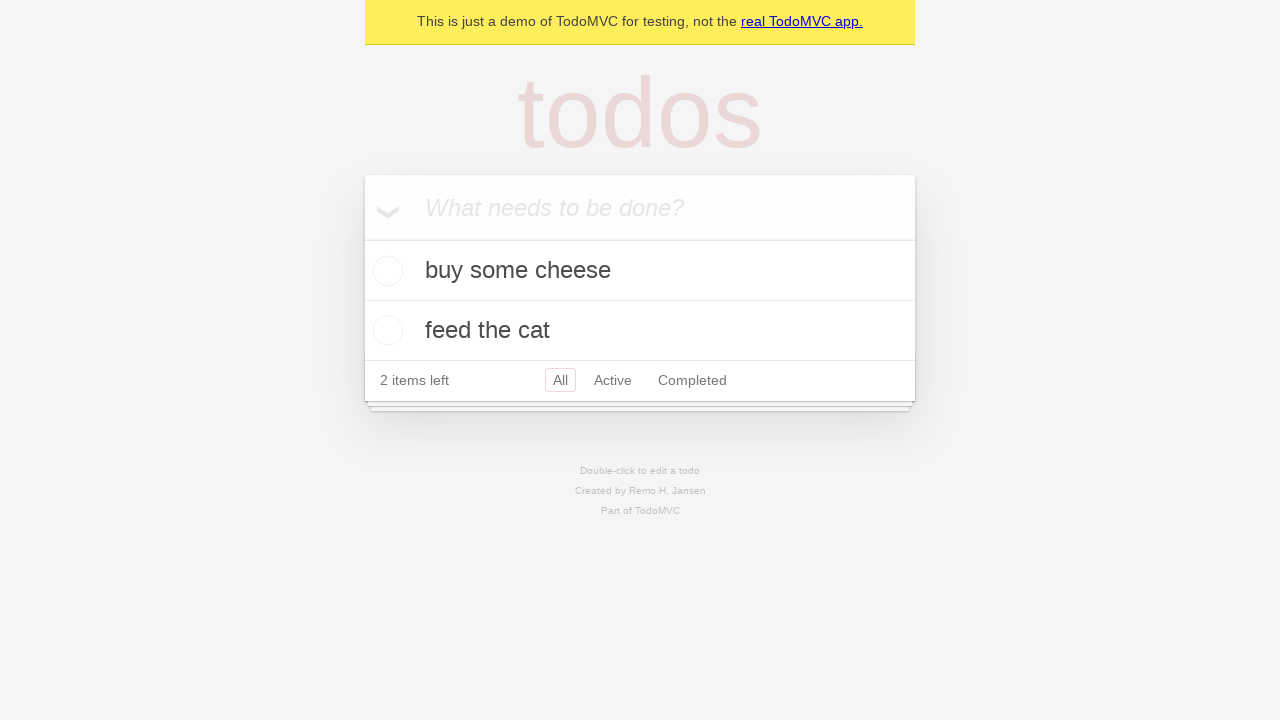

Filled todo input with 'book a doctors appointment' on internal:attr=[placeholder="What needs to be done?"i]
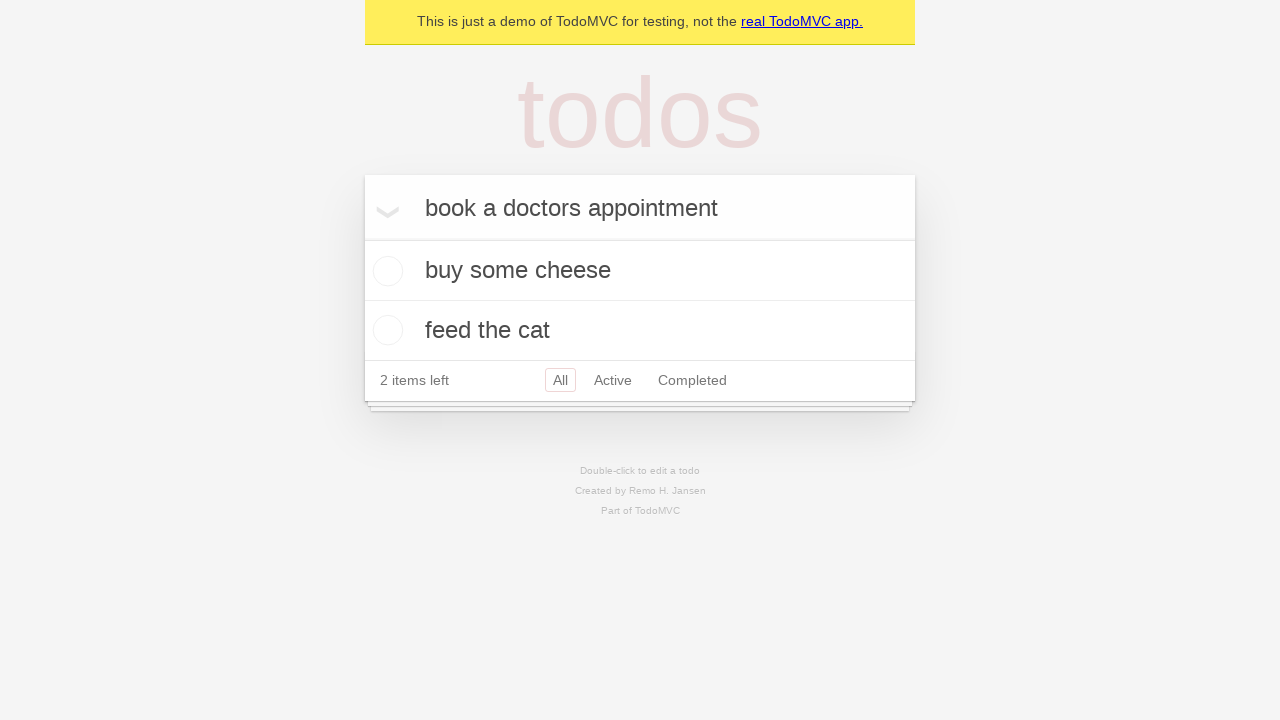

Pressed Enter to add todo 'book a doctors appointment' on internal:attr=[placeholder="What needs to be done?"i]
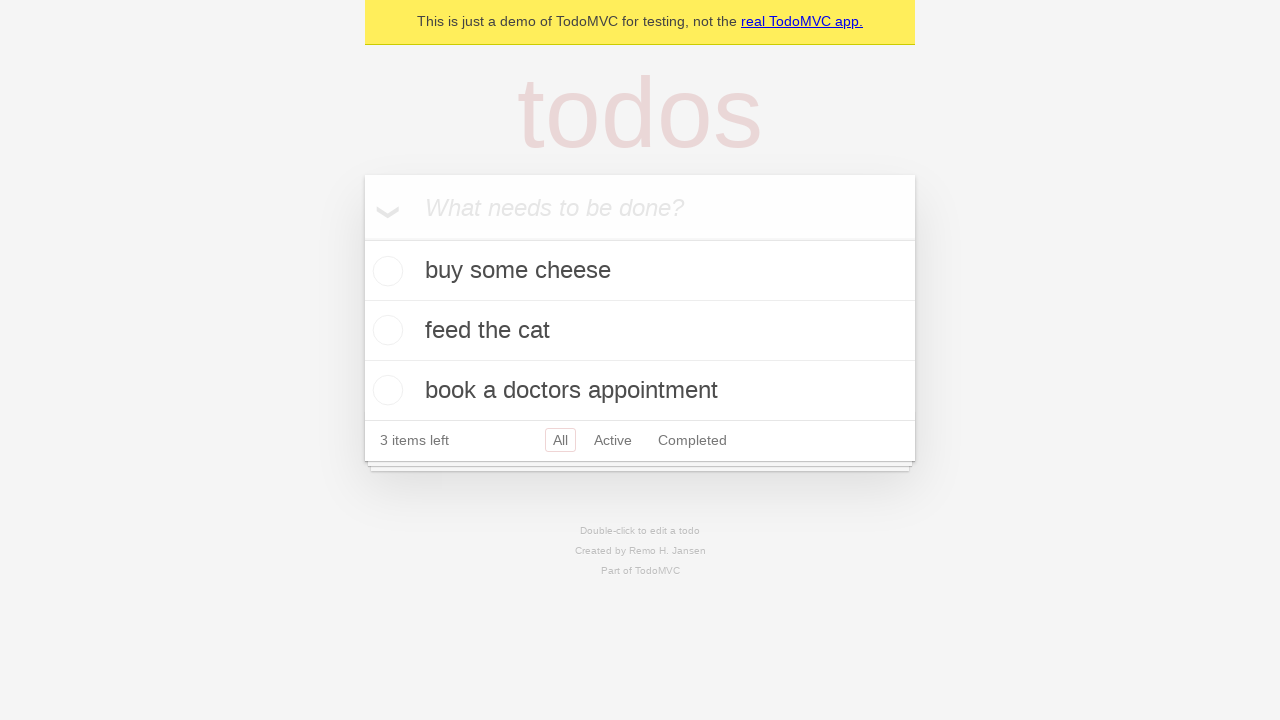

Waited for all 3 todos to be created
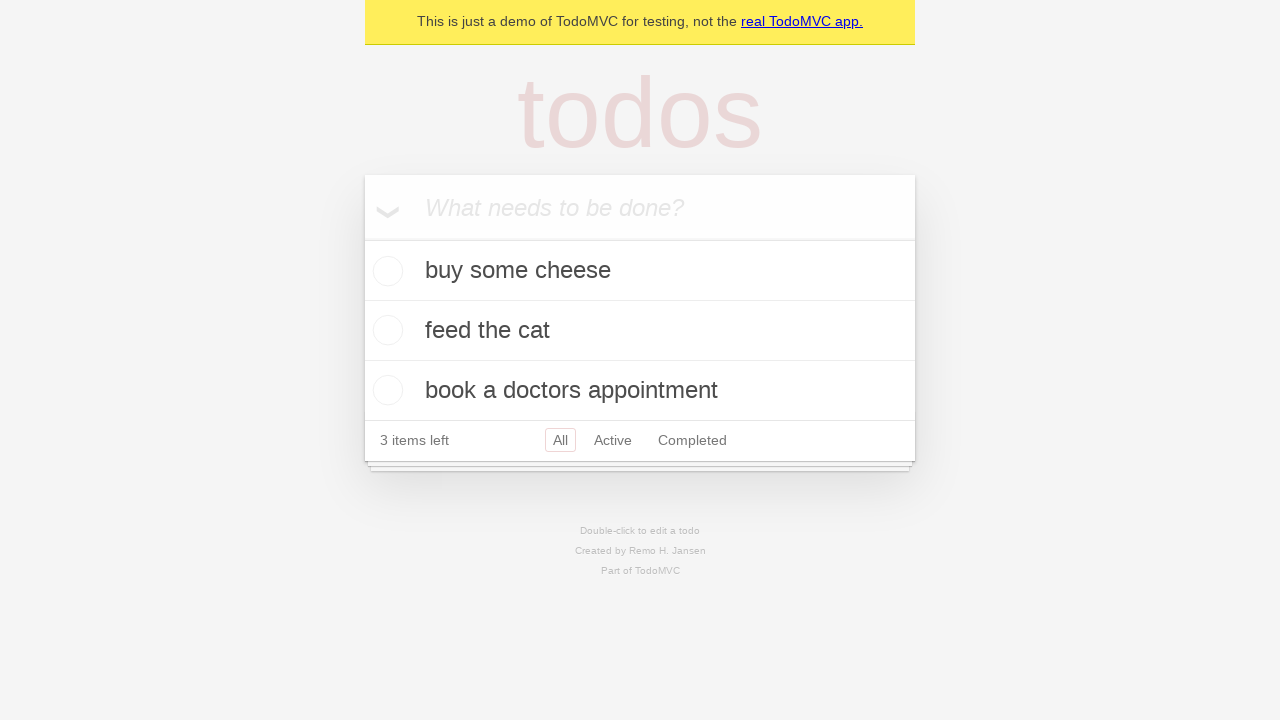

Checked the second todo item as completed at (385, 330) on internal:testid=[data-testid="todo-item"s] >> nth=1 >> internal:role=checkbox
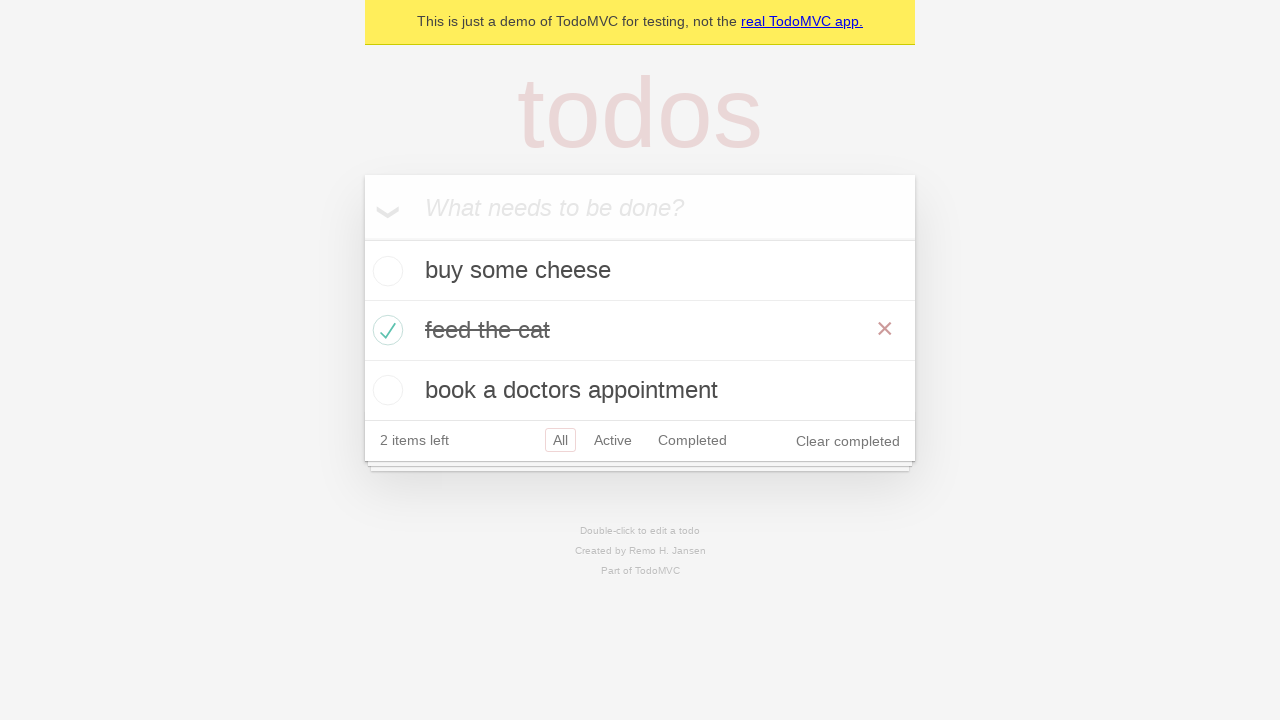

Clicked 'Clear completed' button at (848, 441) on internal:role=button[name="Clear completed"i]
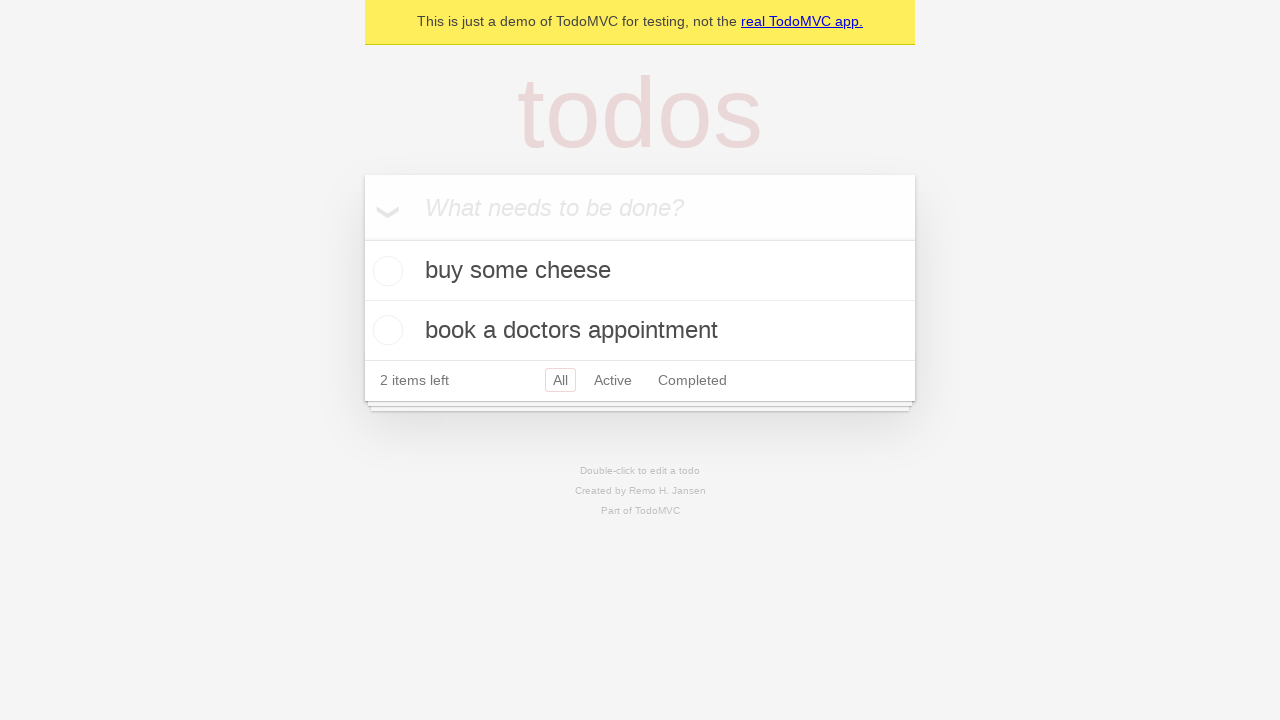

Verified completed item was removed - 2 todos remain
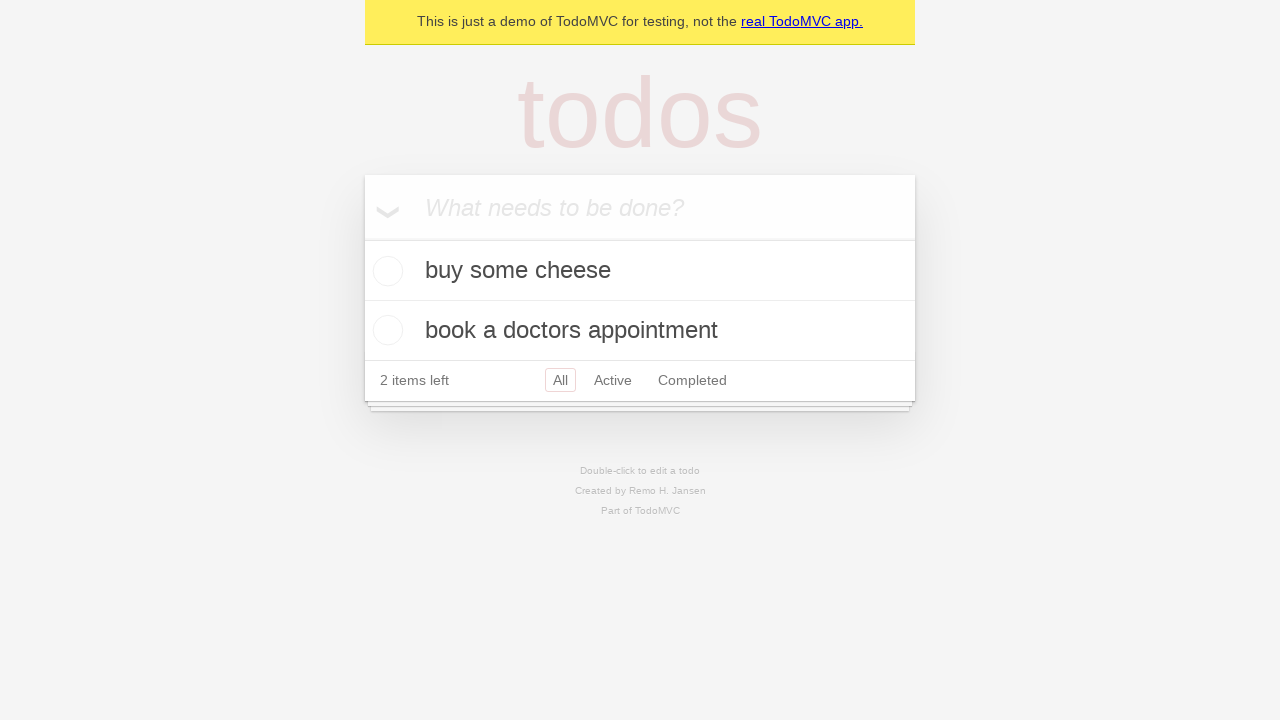

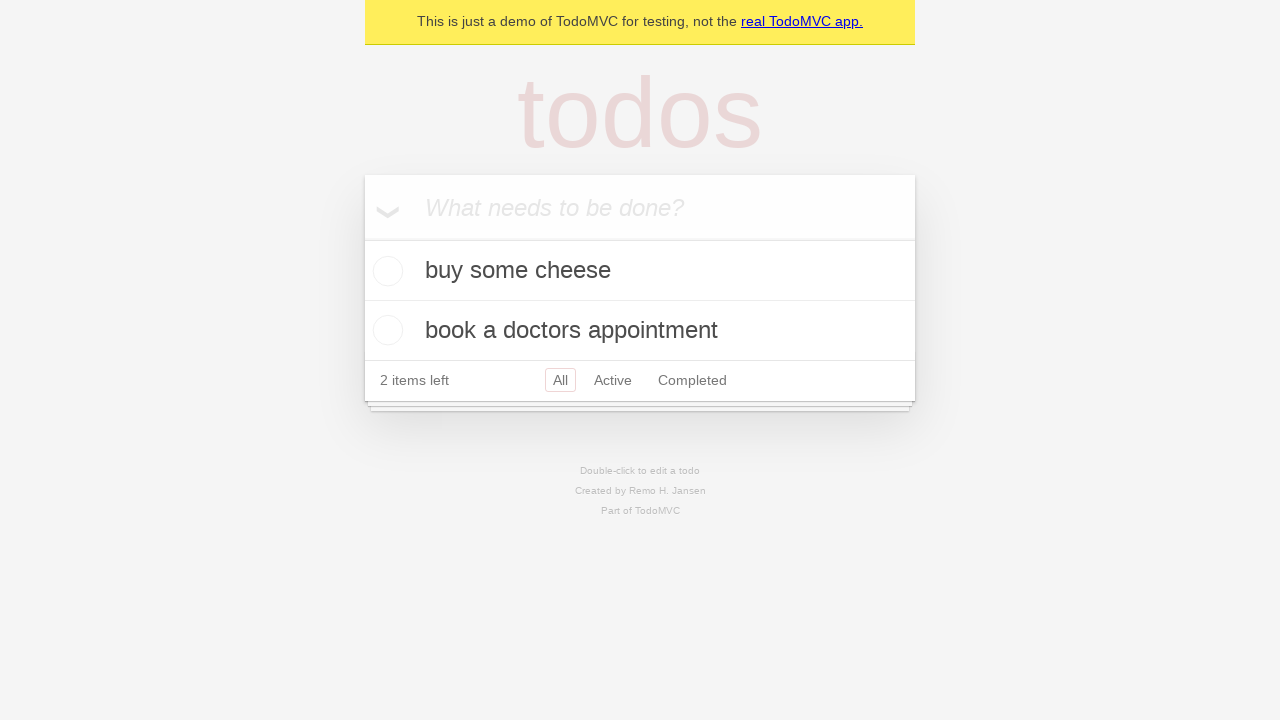